Verifies the Generate button exists and has the correct label text

Starting URL: http://angel.net/~nic/passwd.current.html

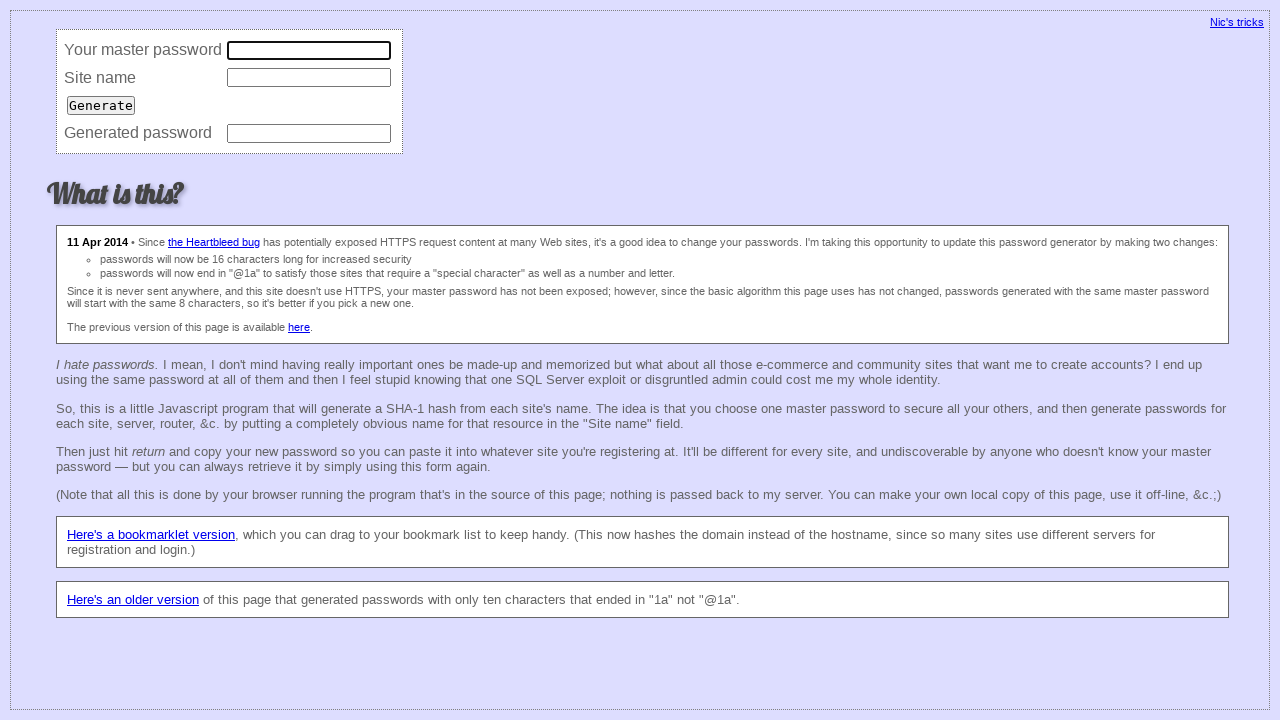

Waited for Generate button with submit type and 'Generate' value to load
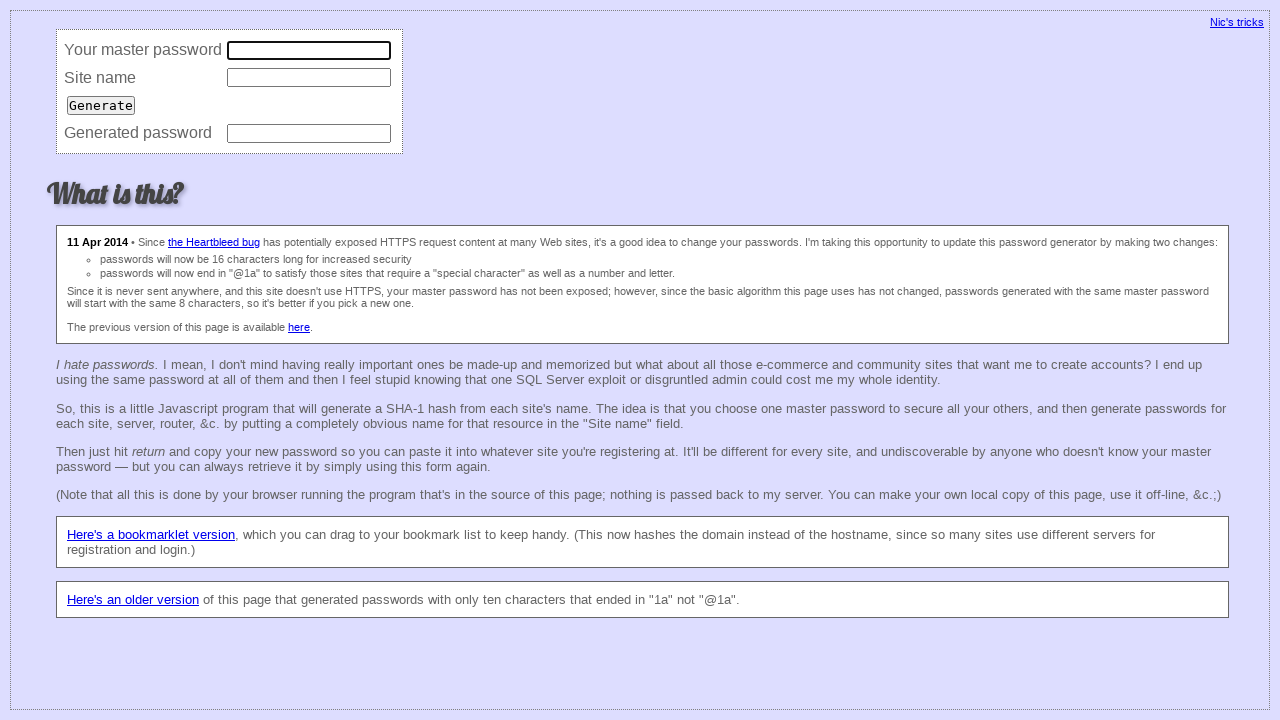

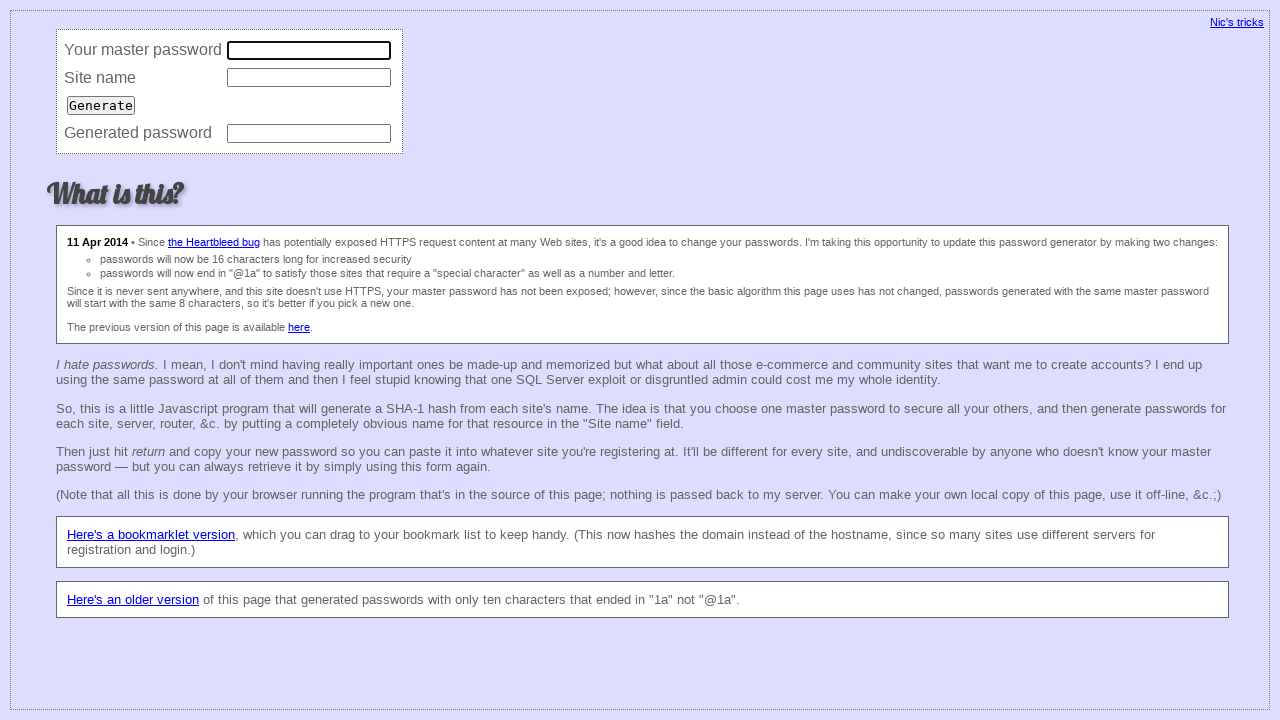